Tests mortgage calculator form by entering home value, down payment, and selecting start month from dropdown

Starting URL: https://www.mortgagecalculator.org

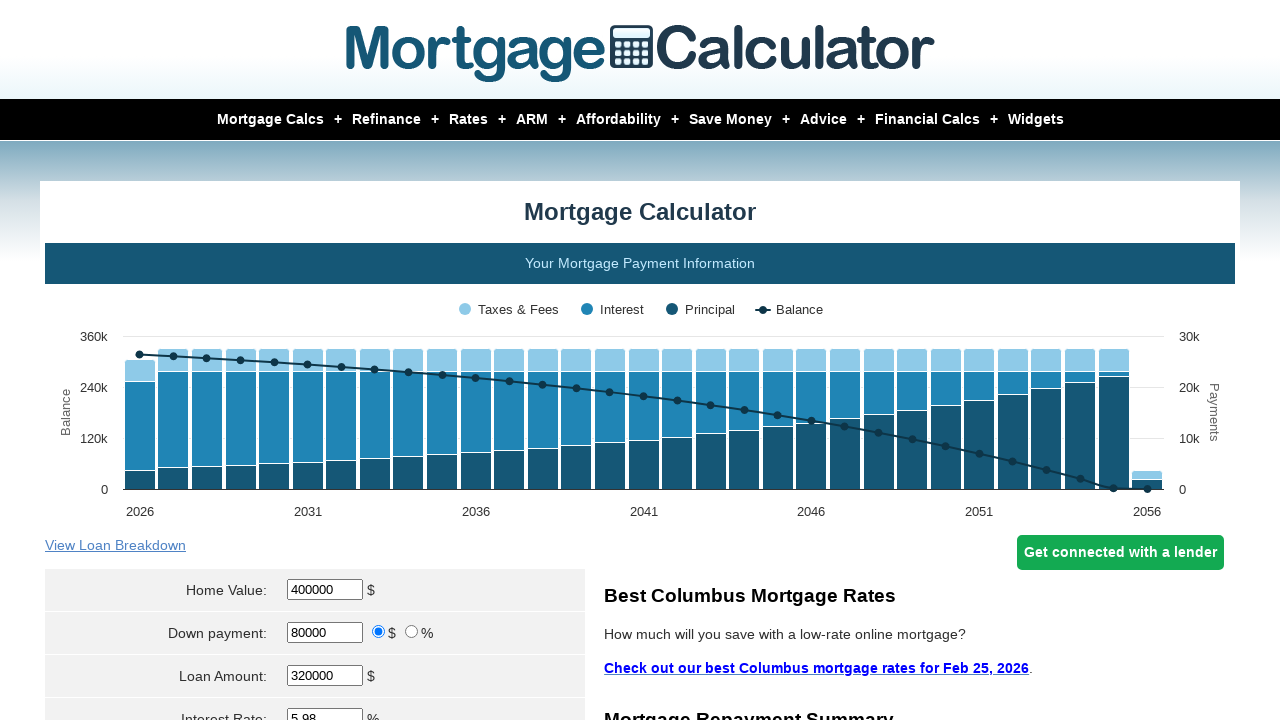

Cleared home value input field on xpath=//*[@id = 'homeval']
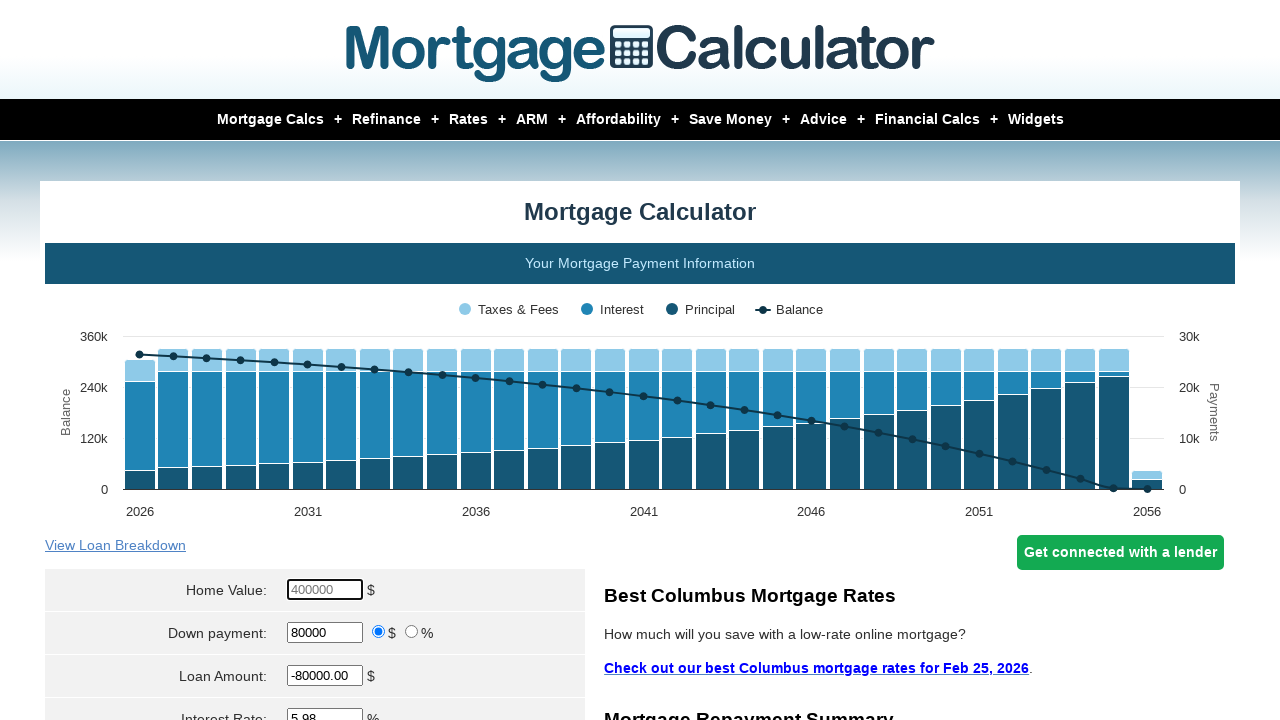

Entered home value of 45000 on xpath=//*[@id = 'homeval']
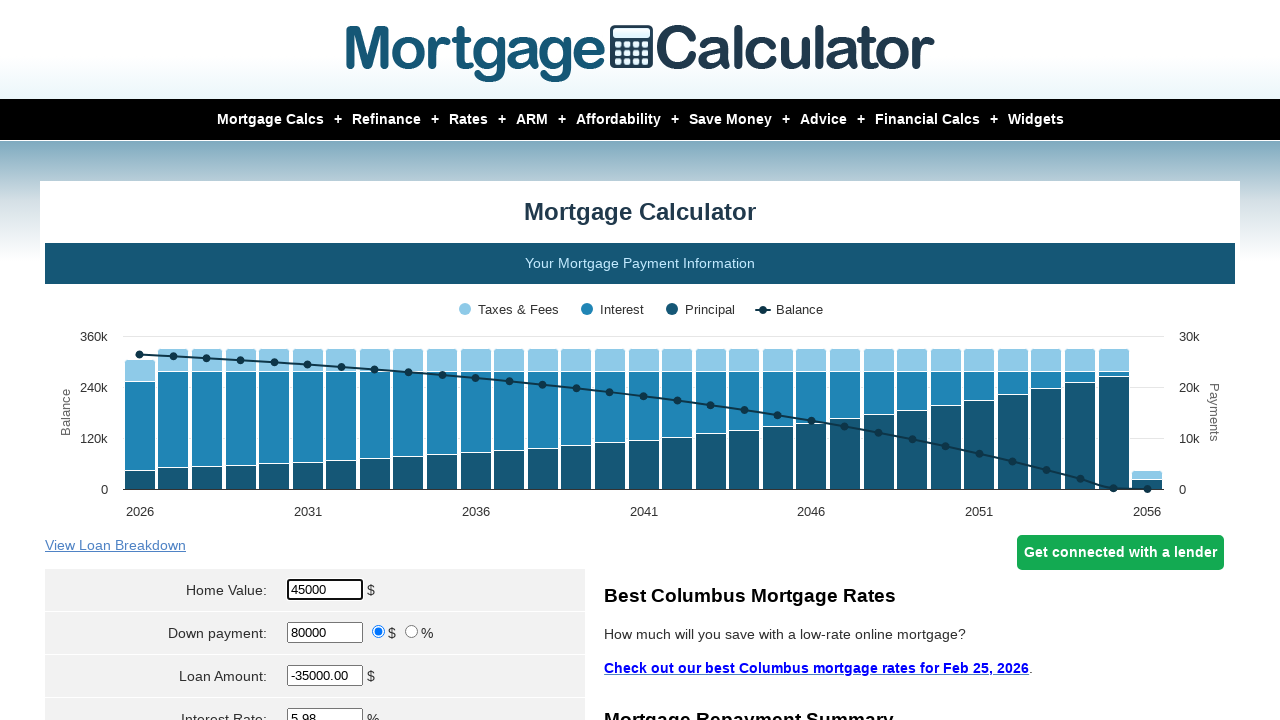

Cleared down payment input field on xpath=//*[@id = 'downpayment']
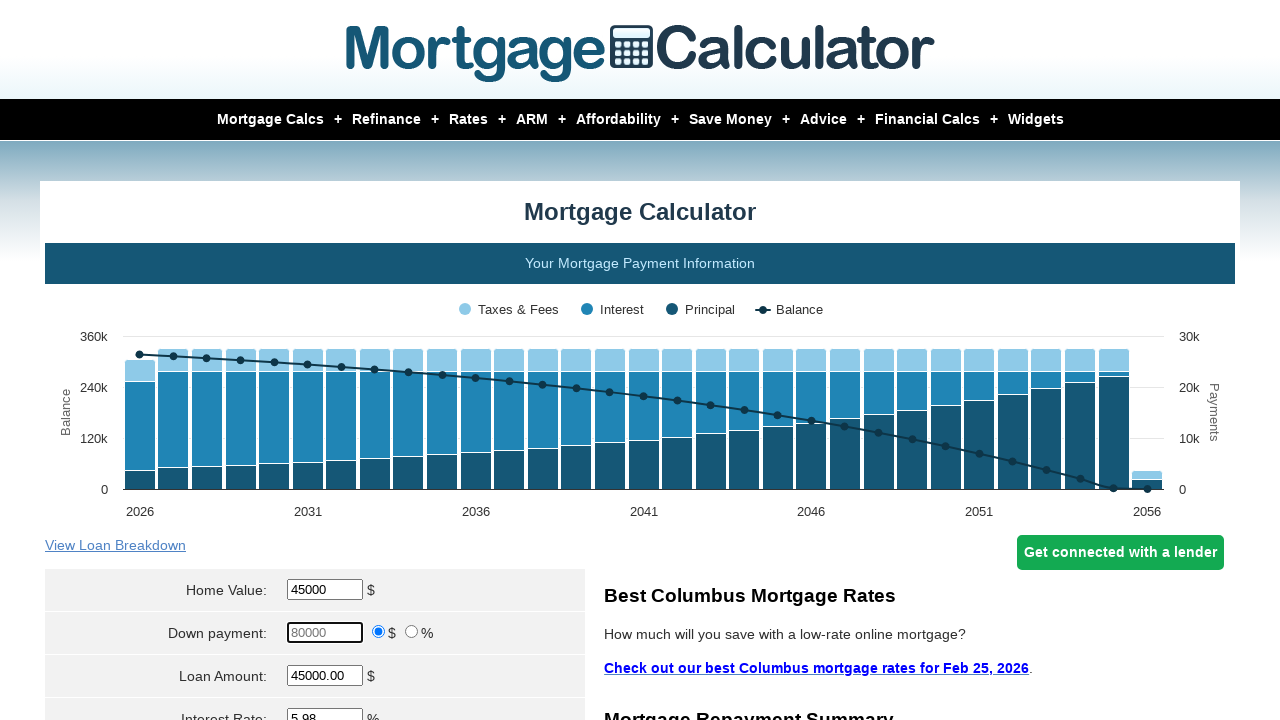

Entered down payment of 9000 on xpath=//*[@id = 'downpayment']
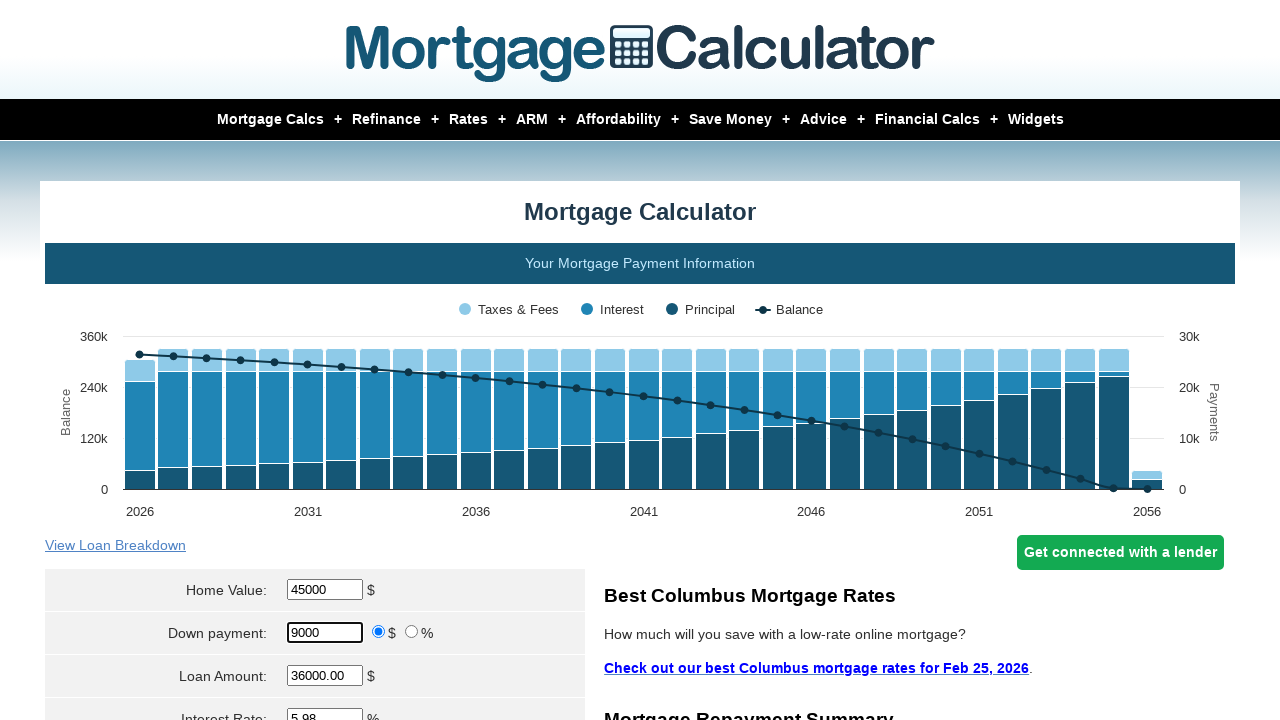

Selected January from start month dropdown on xpath=//*[@name= 'param[start_month]']
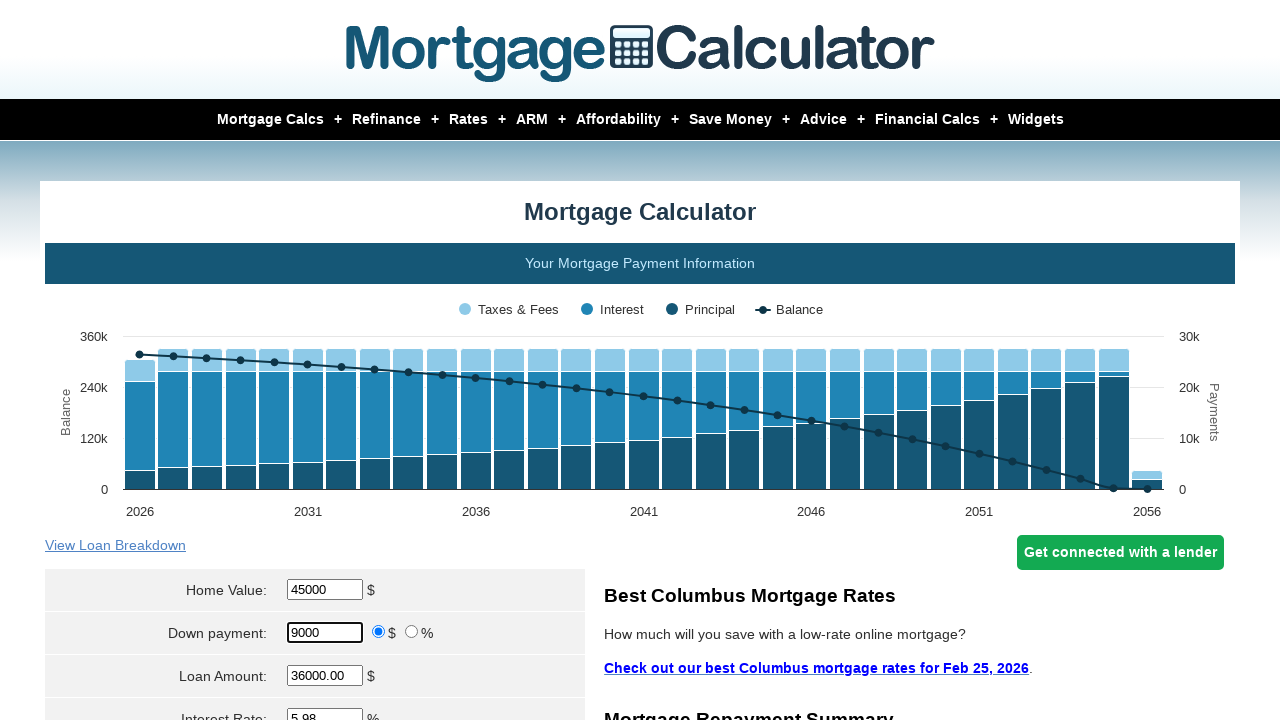

Waited 1 second
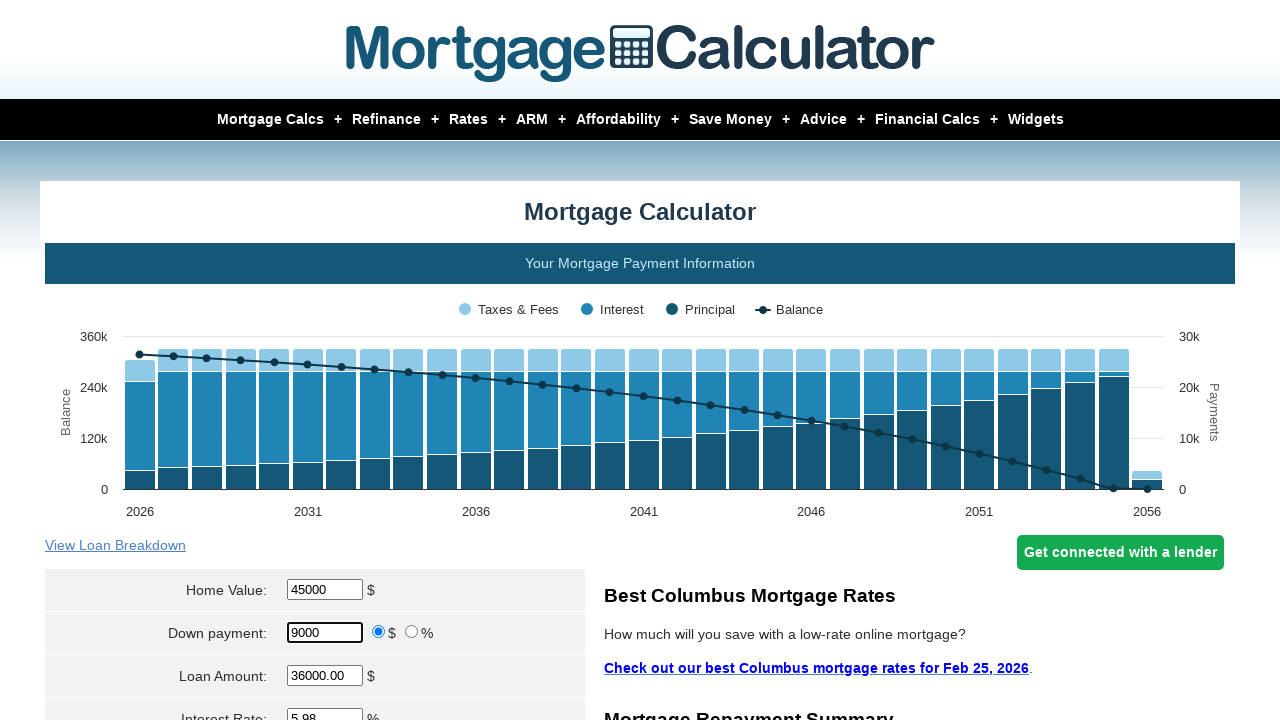

Changed start month selection to December on xpath=//*[@name= 'param[start_month]']
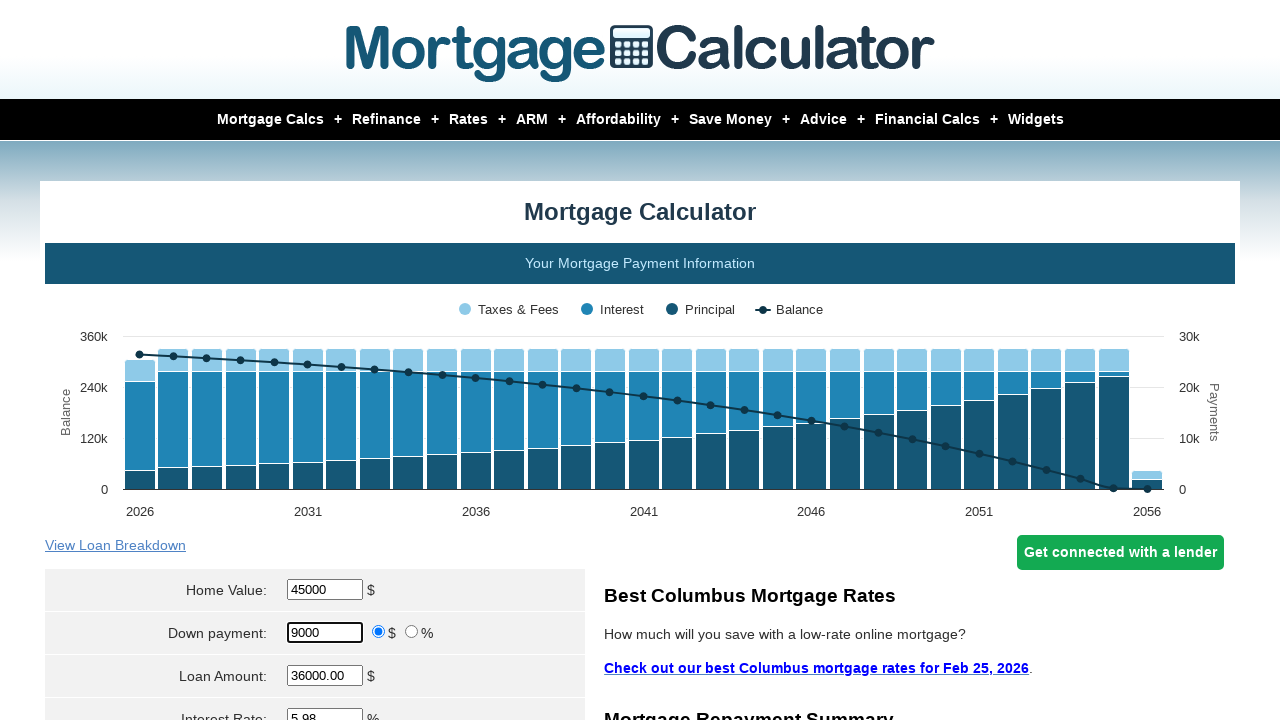

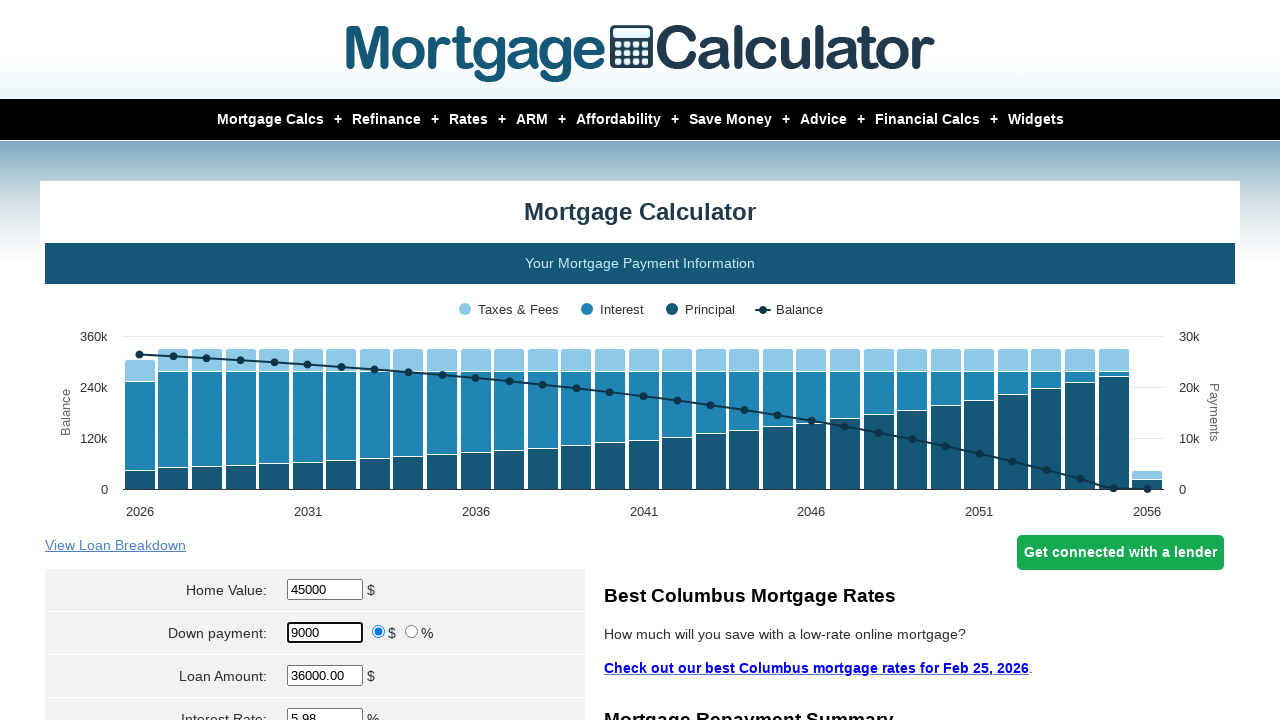